Navigates to Zebronics website and verifies the page loads by checking that the page title is available

Starting URL: https://www.zebronics.com/

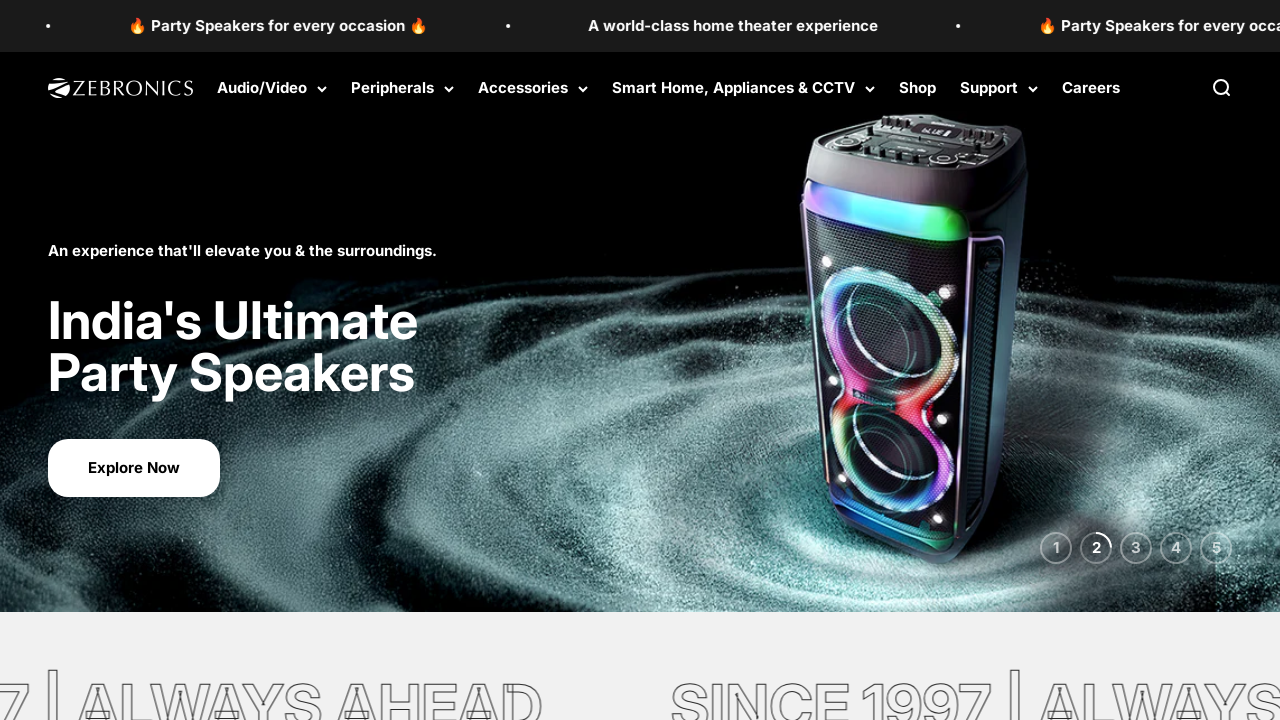

Waited for page to reach domcontentloaded state
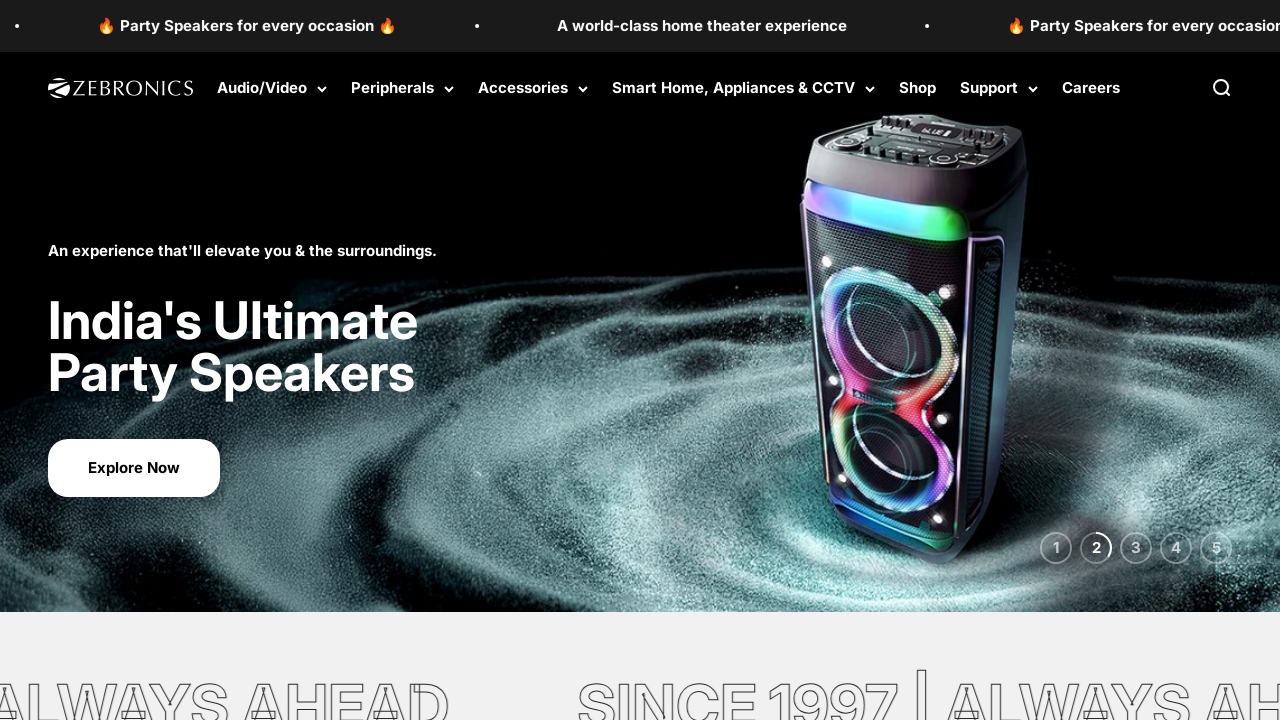

Retrieved page title: Soundbars, Home Theaters, Bluetooth Speakers, PC & Gaming, LED TV
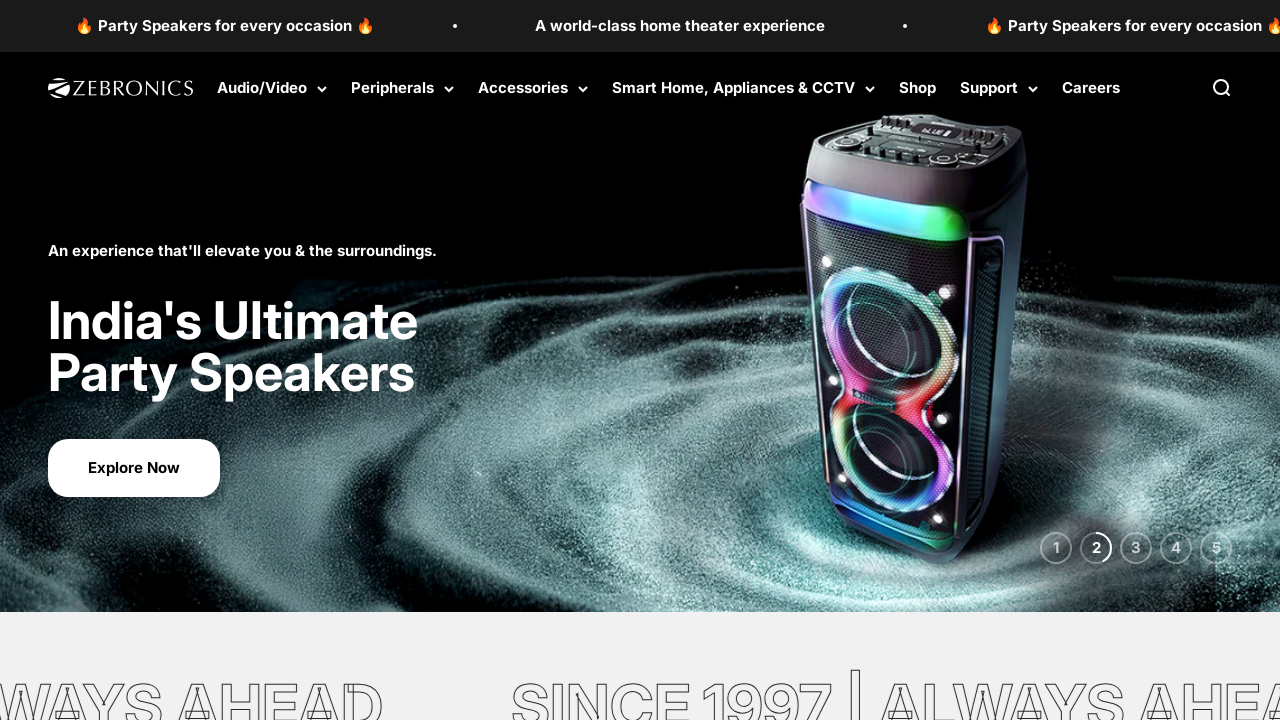

Verified that page title is not empty
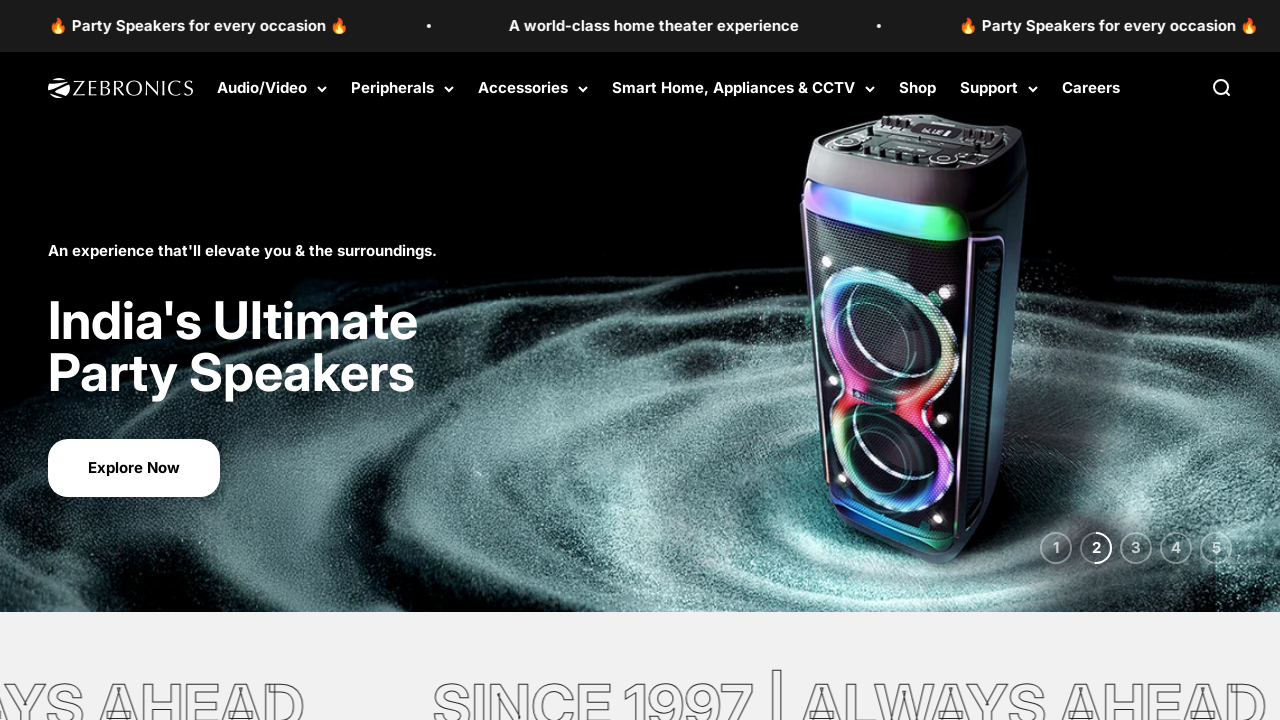

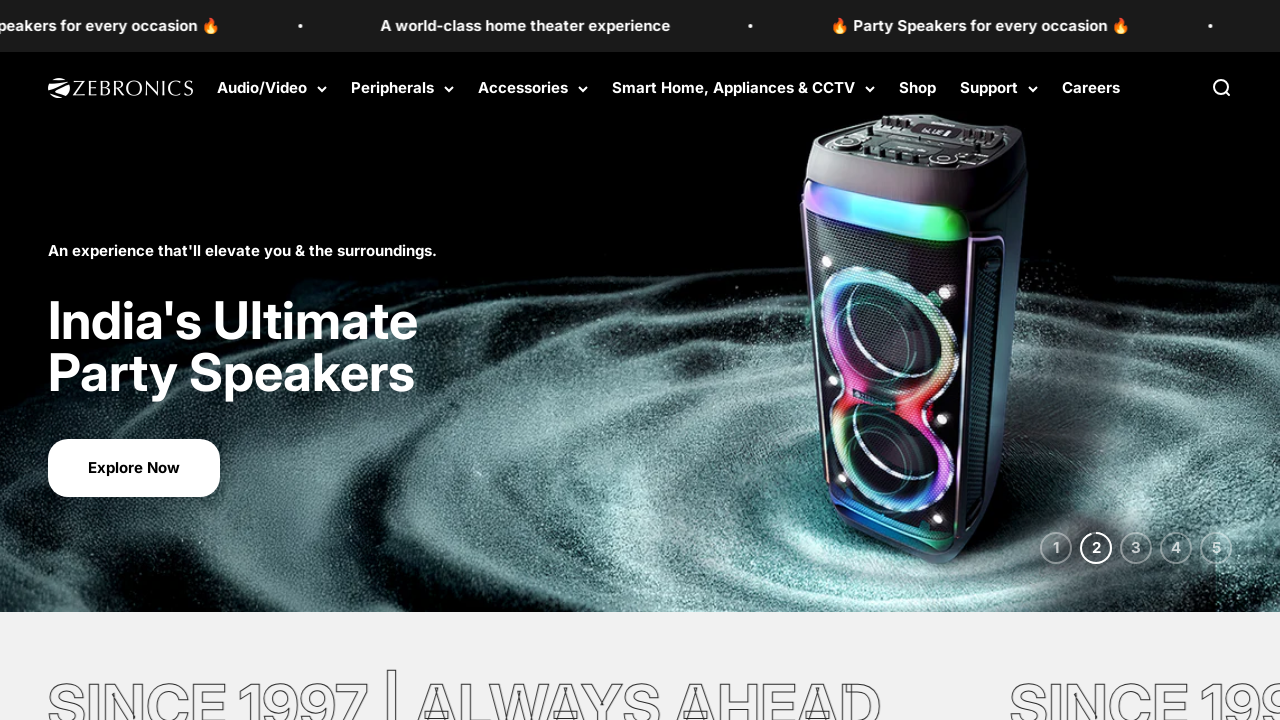